Tests a registration form by filling in first name, last name, and email fields, submitting the form, and verifying the success message is displayed.

Starting URL: http://suninjuly.github.io/registration1.html

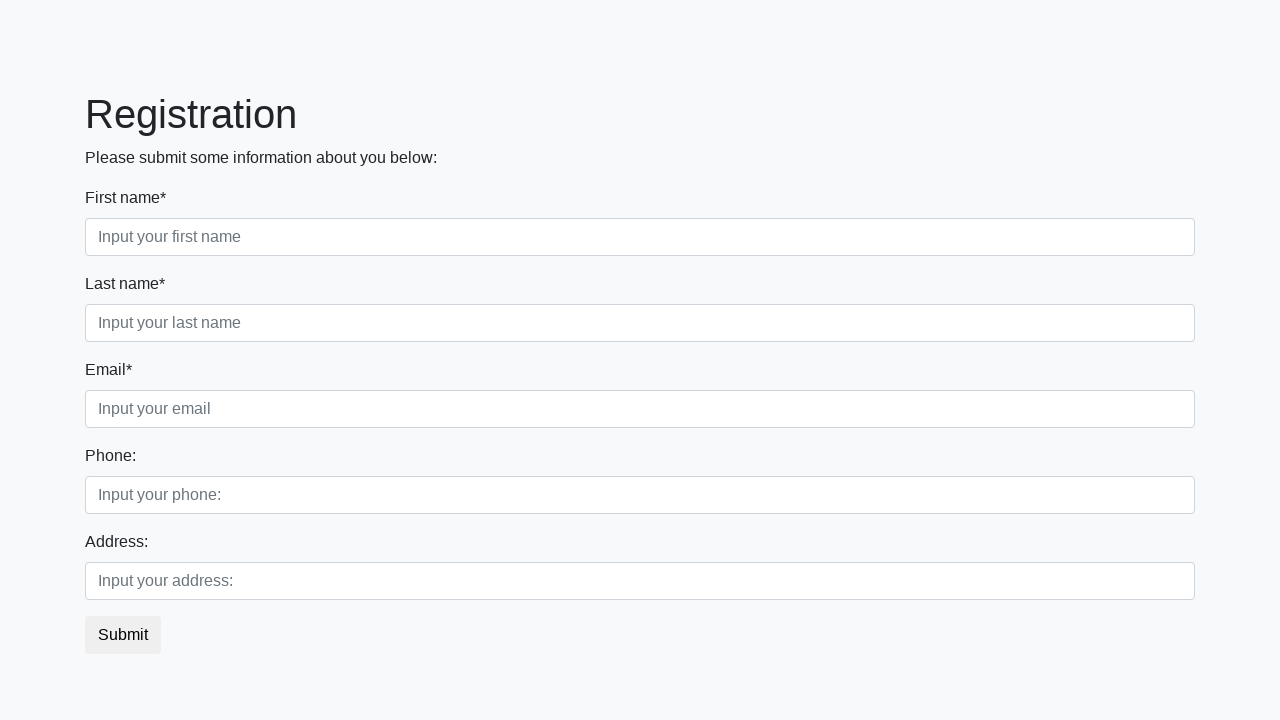

Filled first name field with 'Ivan' on input[placeholder='Input your first name']
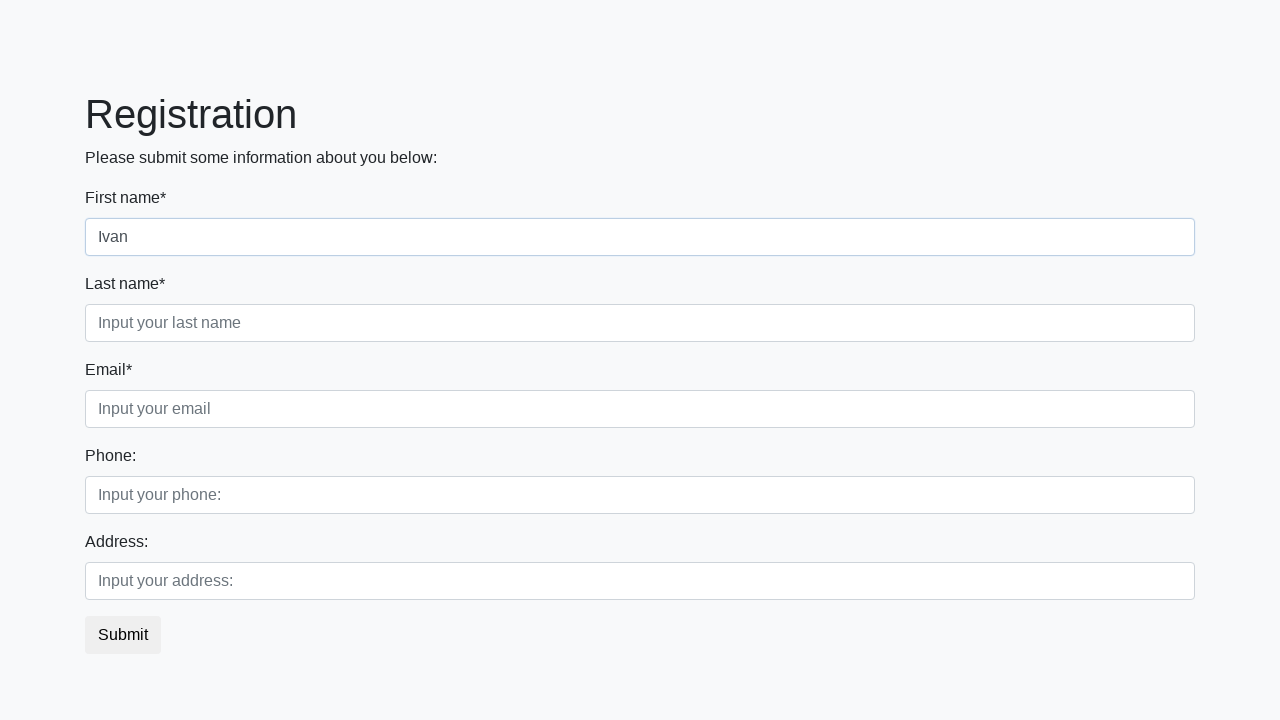

Filled last name field with 'Petrov' on input[placeholder='Input your last name']
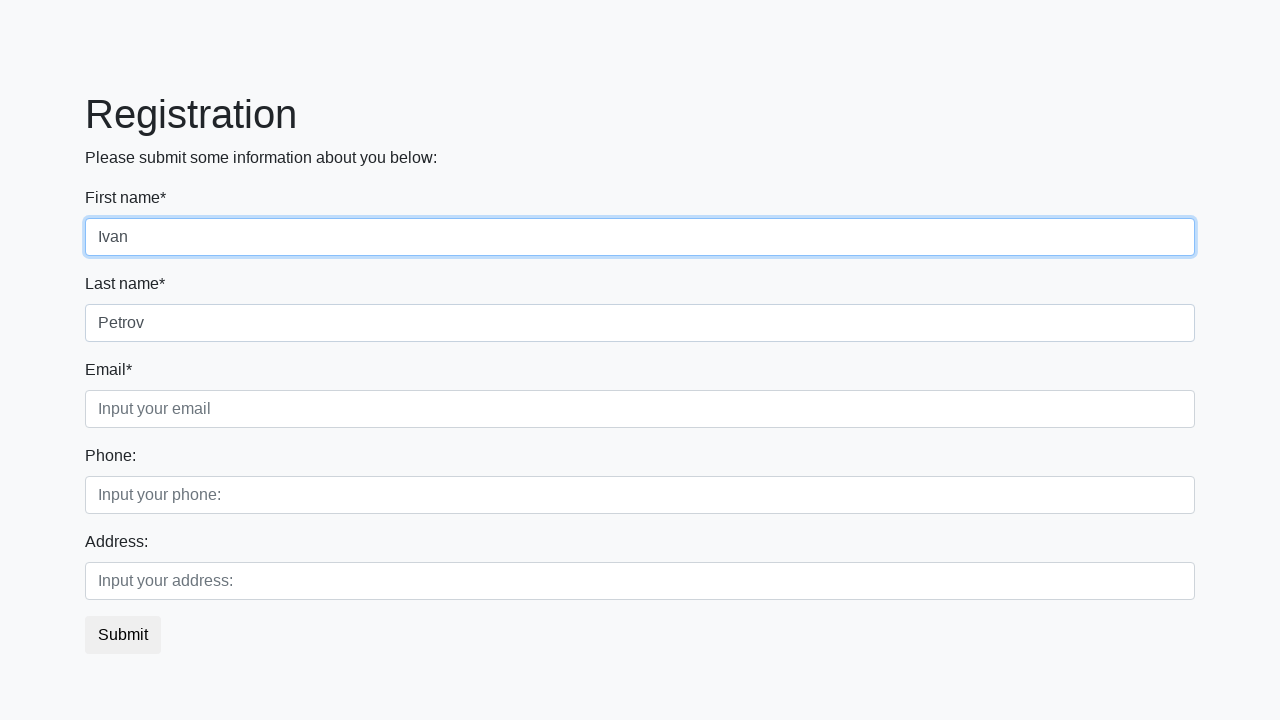

Filled email field with 'Smolensk' on input[placeholder='Input your email']
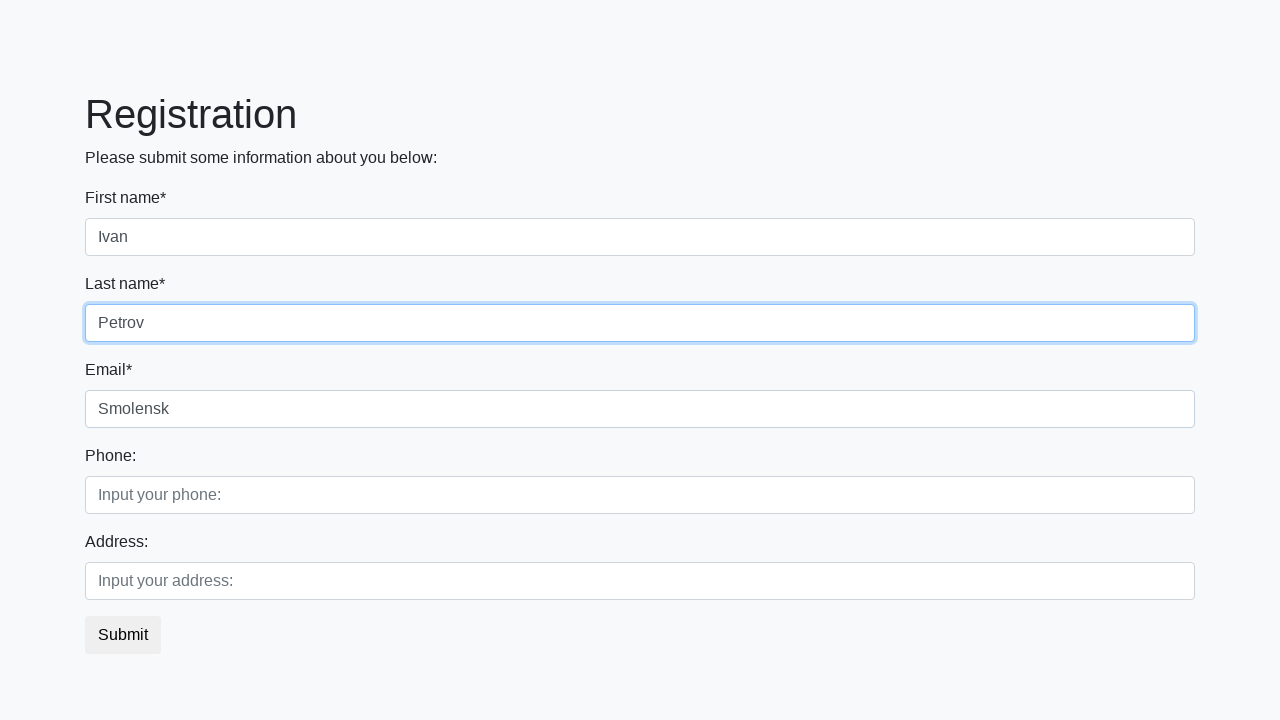

Clicked submit button at (123, 635) on button.btn
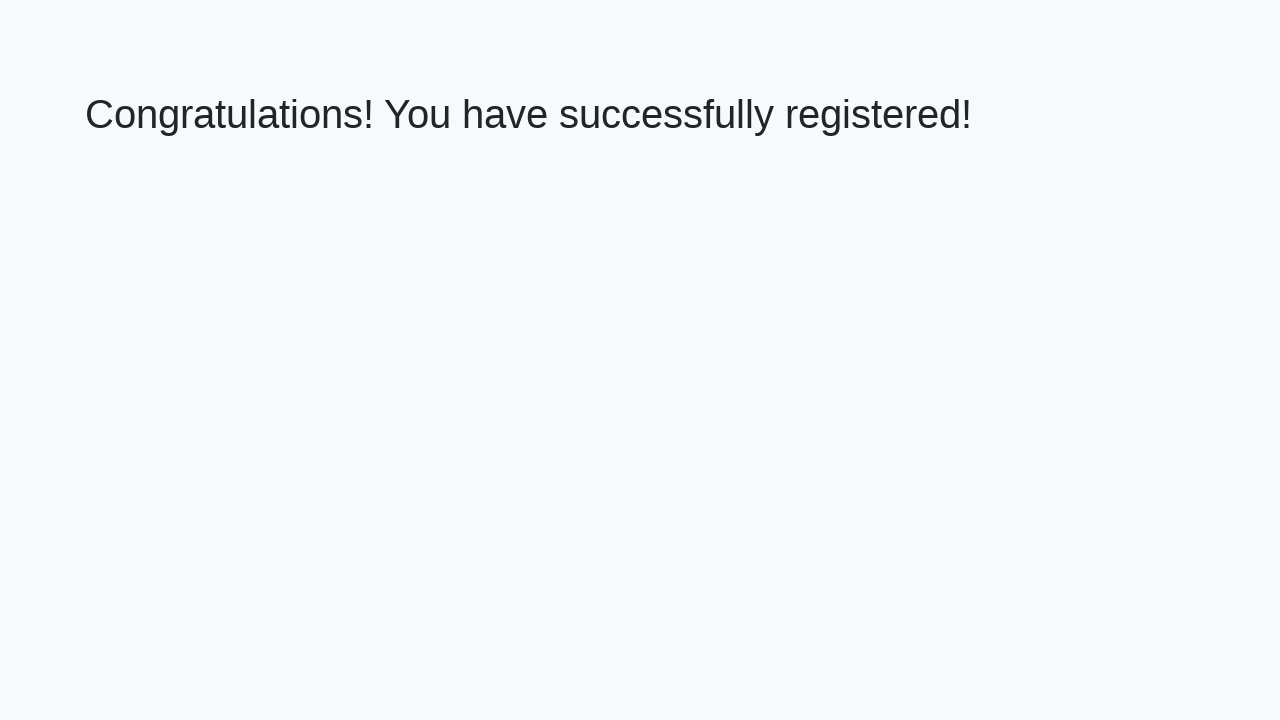

Success message header loaded
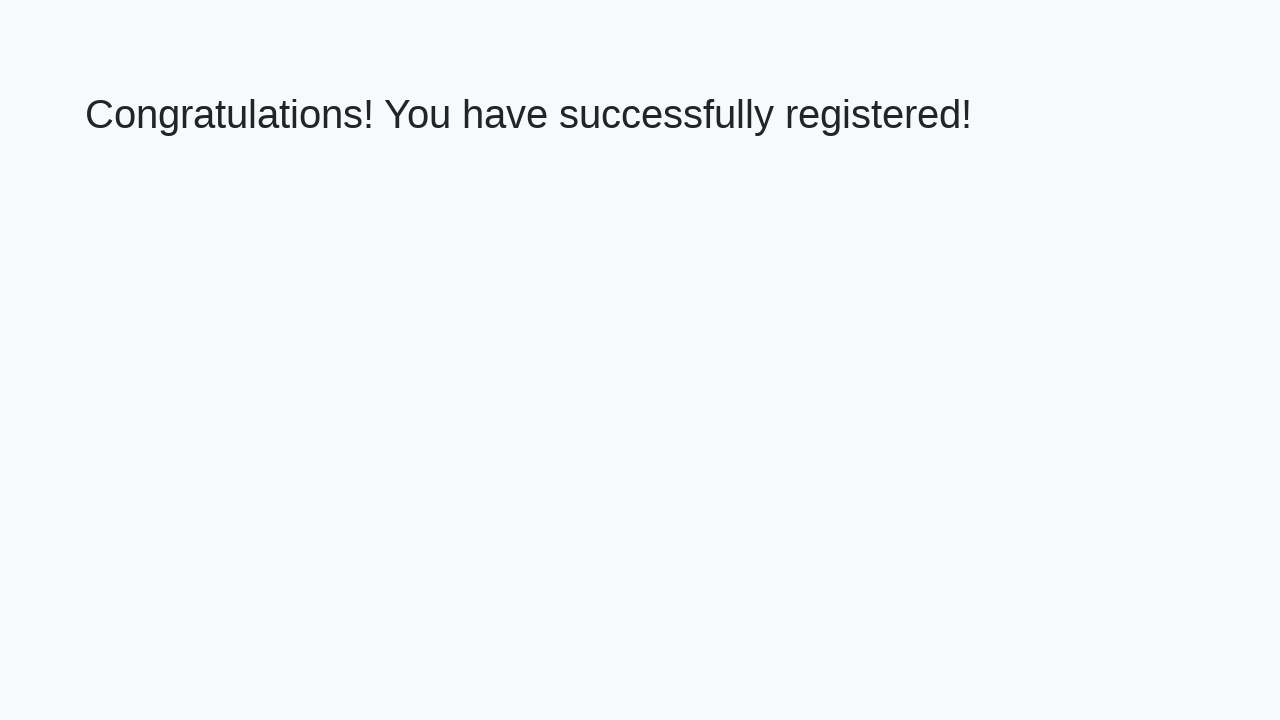

Retrieved success message text
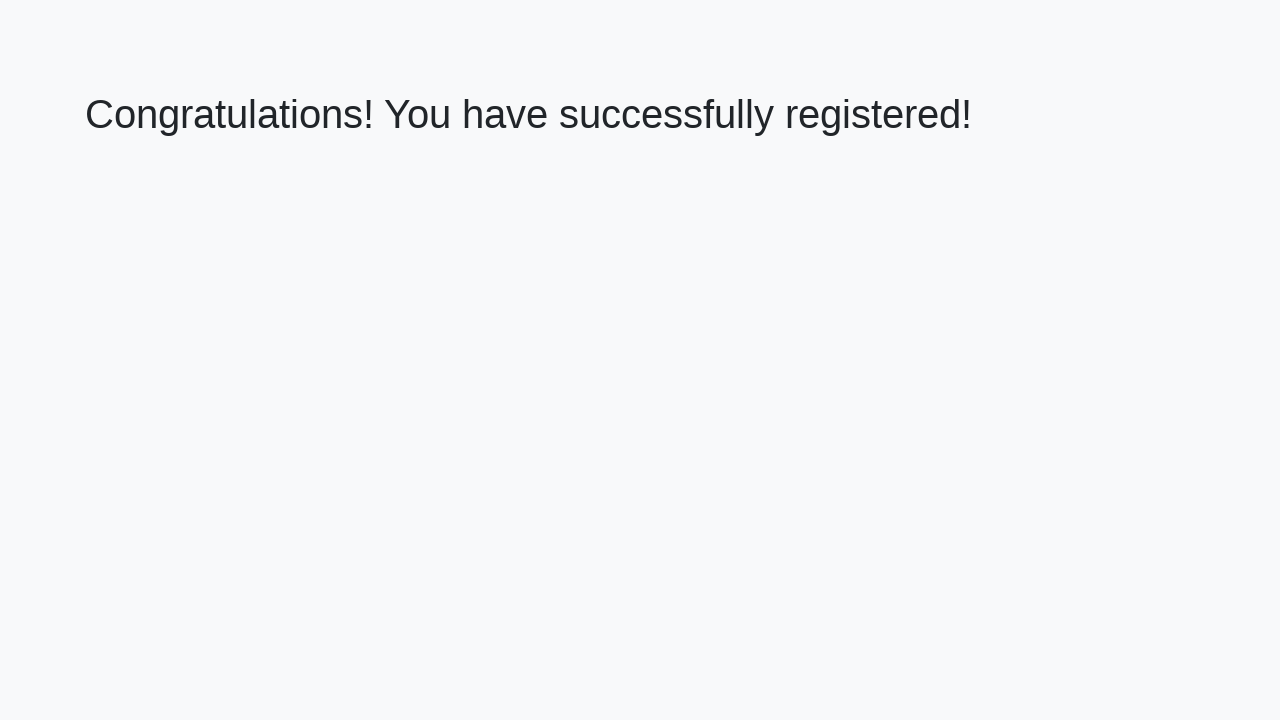

Verified success message: 'Congratulations! You have successfully registered!'
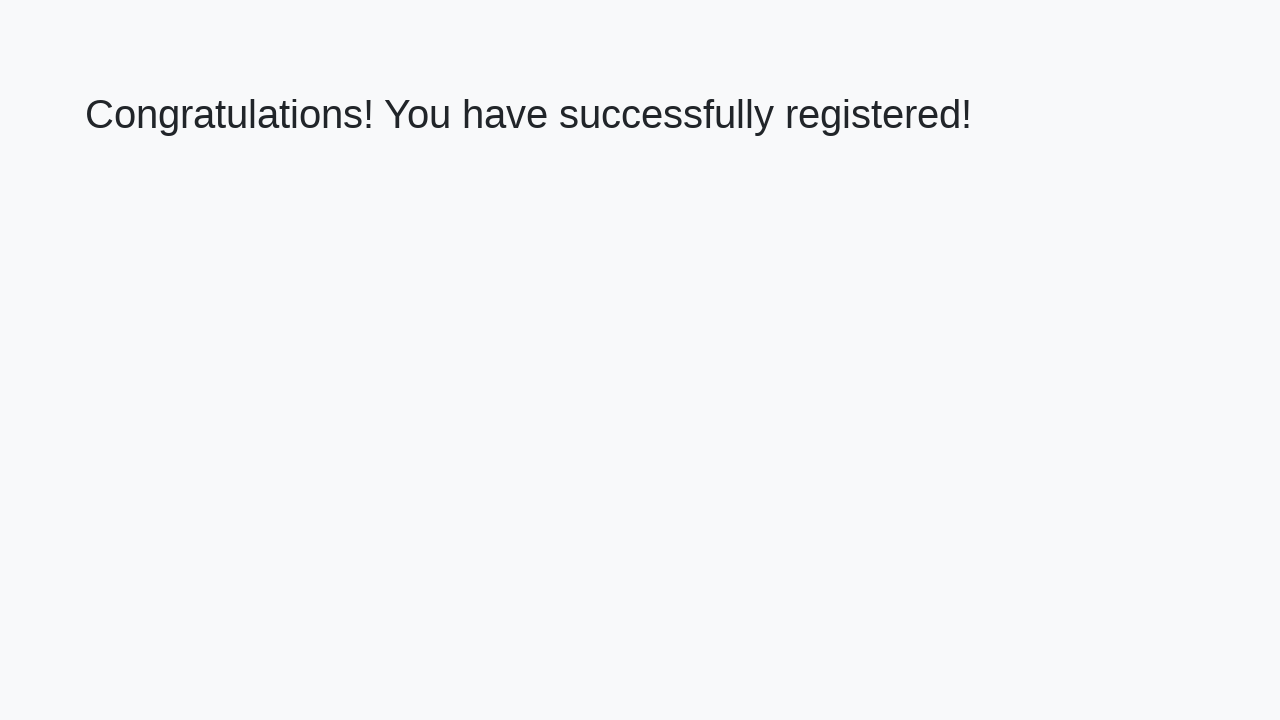

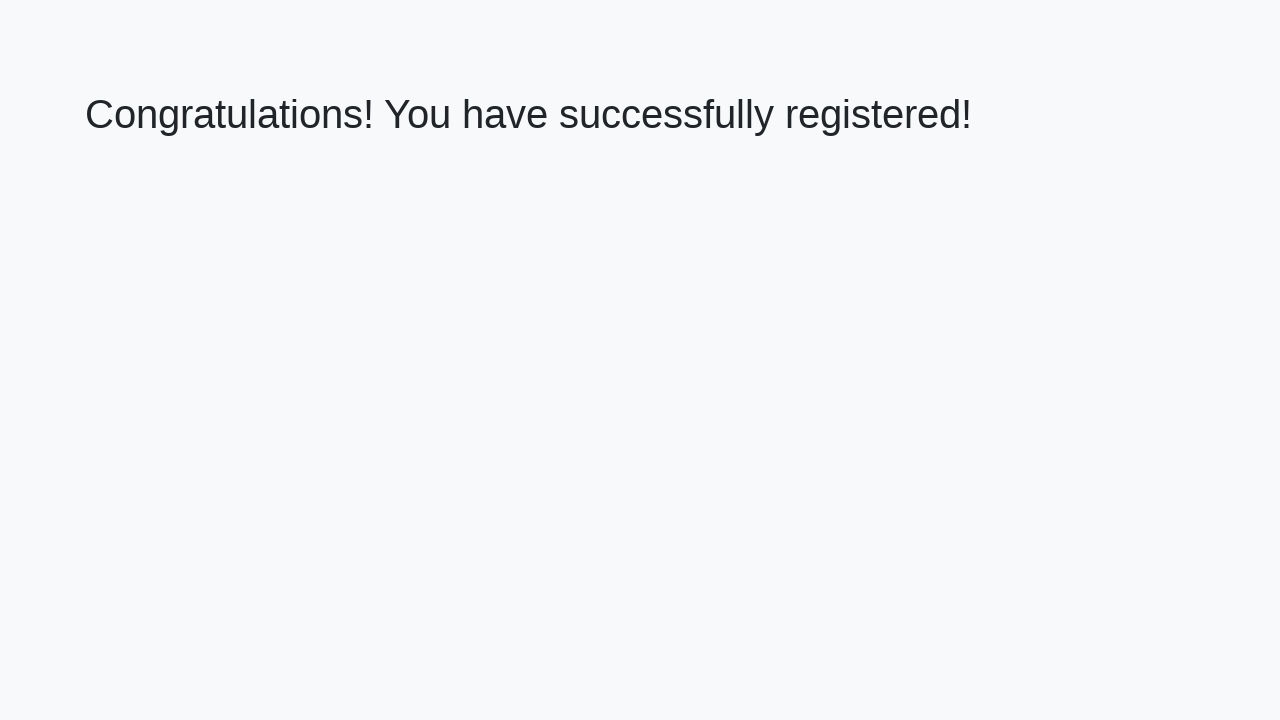